Tests clicking the JS Confirm button, dismissing the confirmation dialog, and verifying the result shows Cancel was clicked.

Starting URL: https://the-internet.herokuapp.com/javascript_alerts

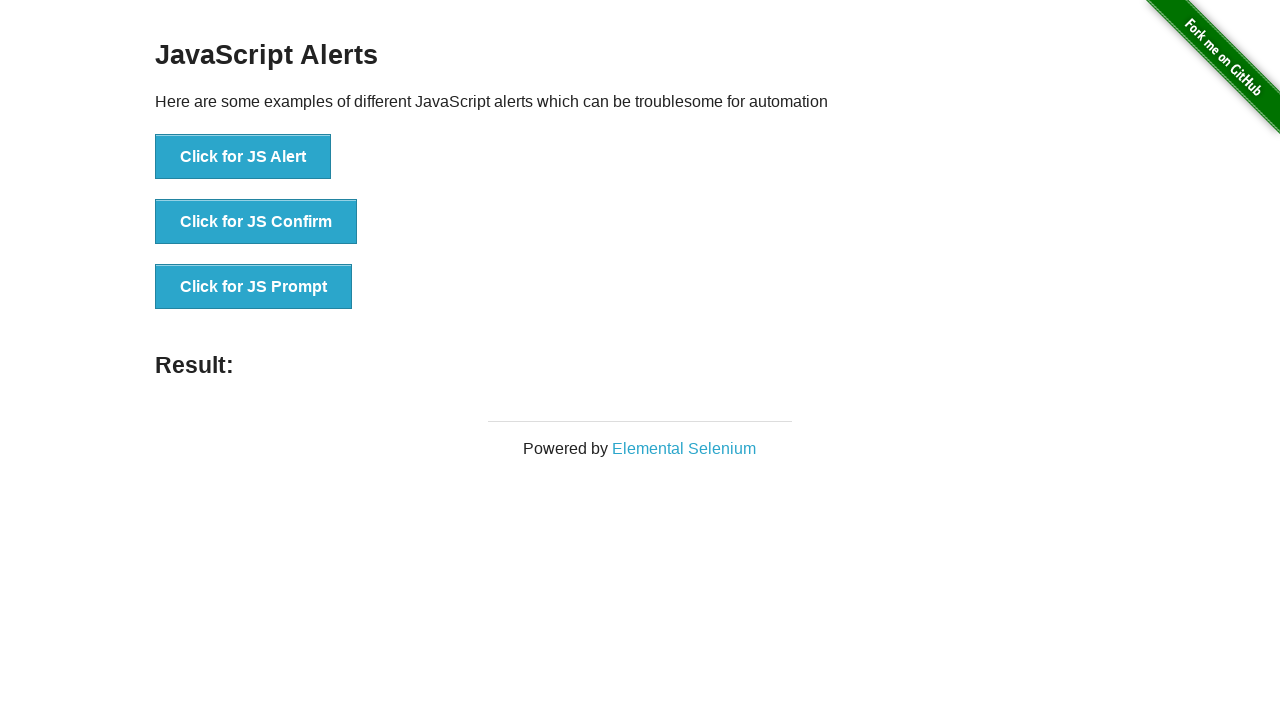

Set up dialog handler to dismiss confirmation dialogs
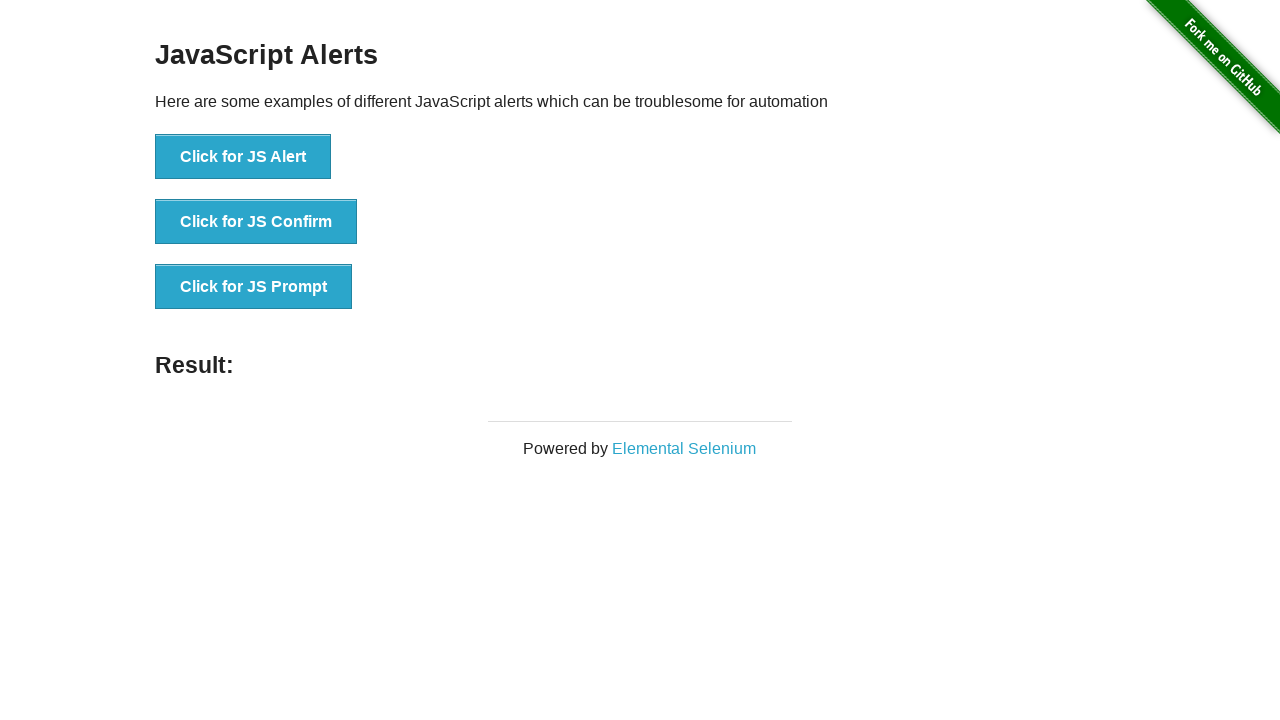

Clicked the JS Confirm button at (256, 222) on button[onclick*='jsConfirm']
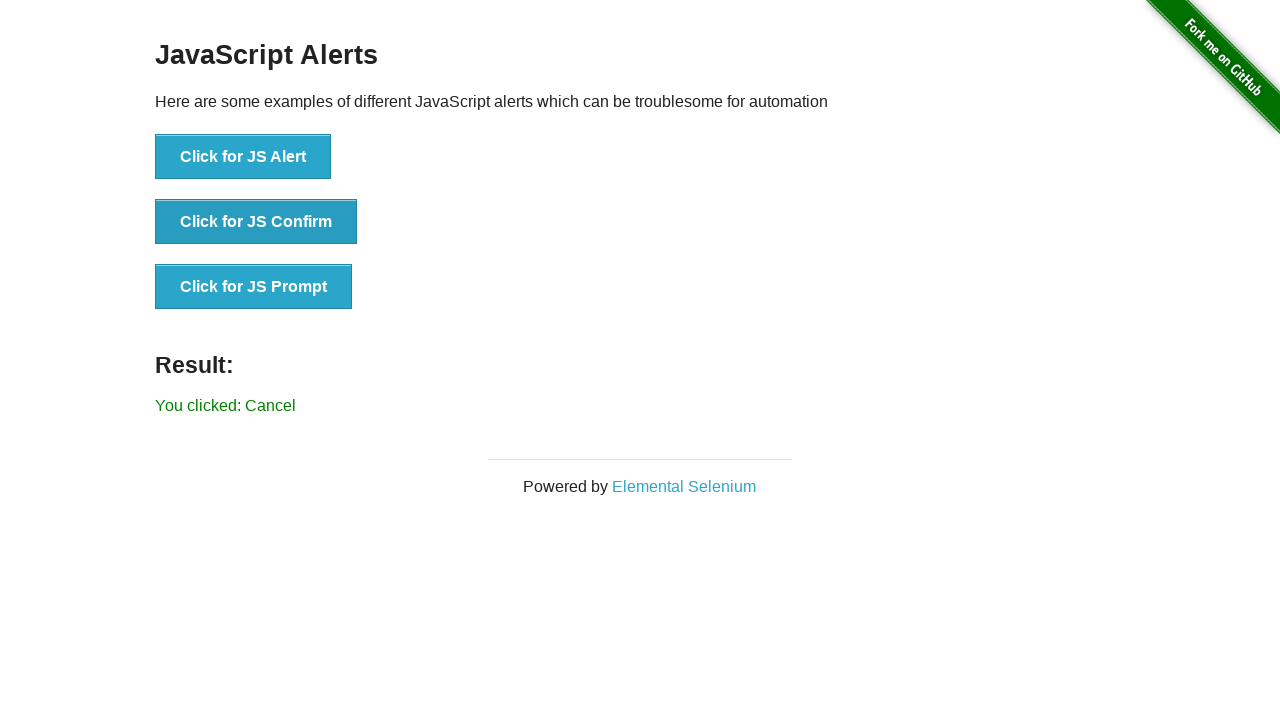

Waited for result message to appear
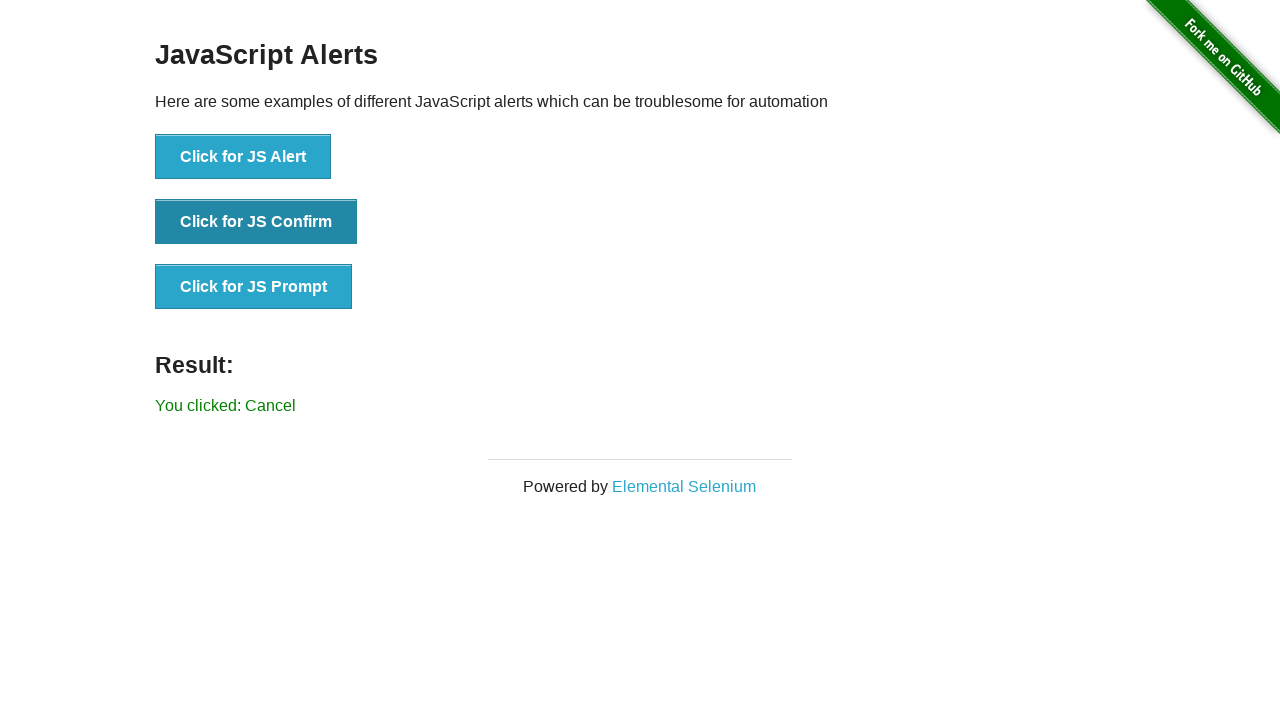

Retrieved result text from page
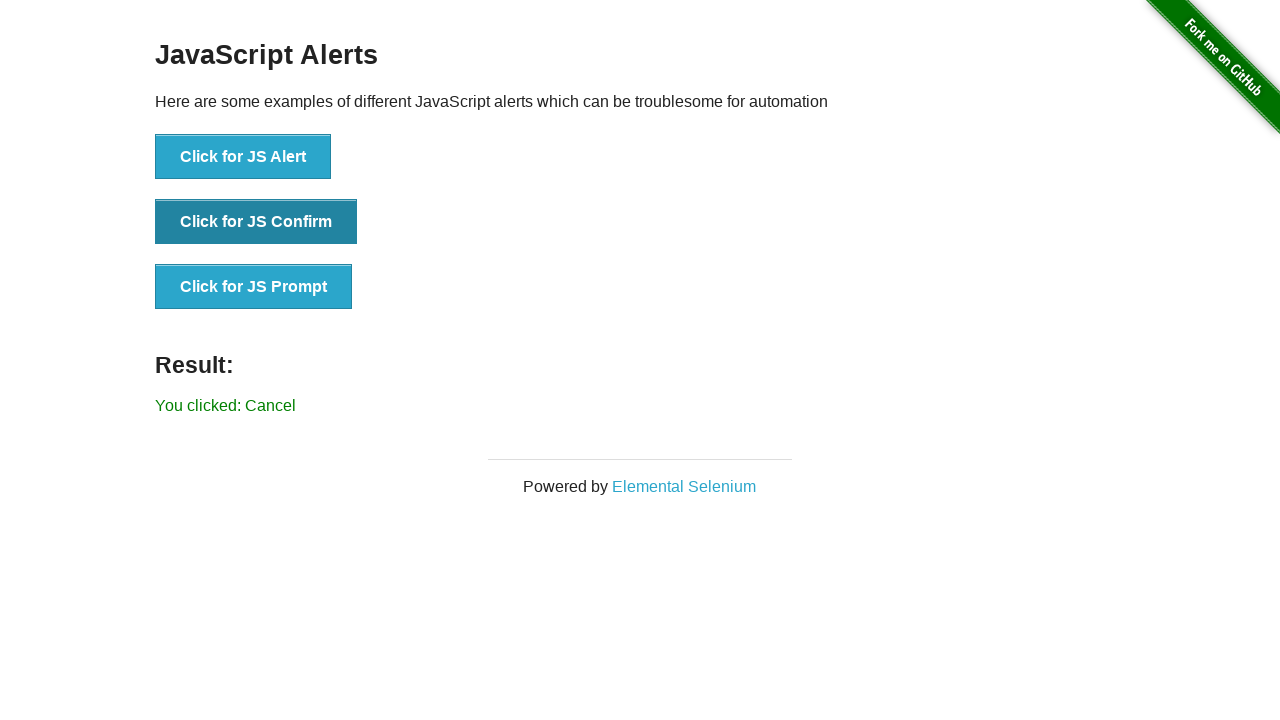

Verified result message shows 'You clicked: Cancel'
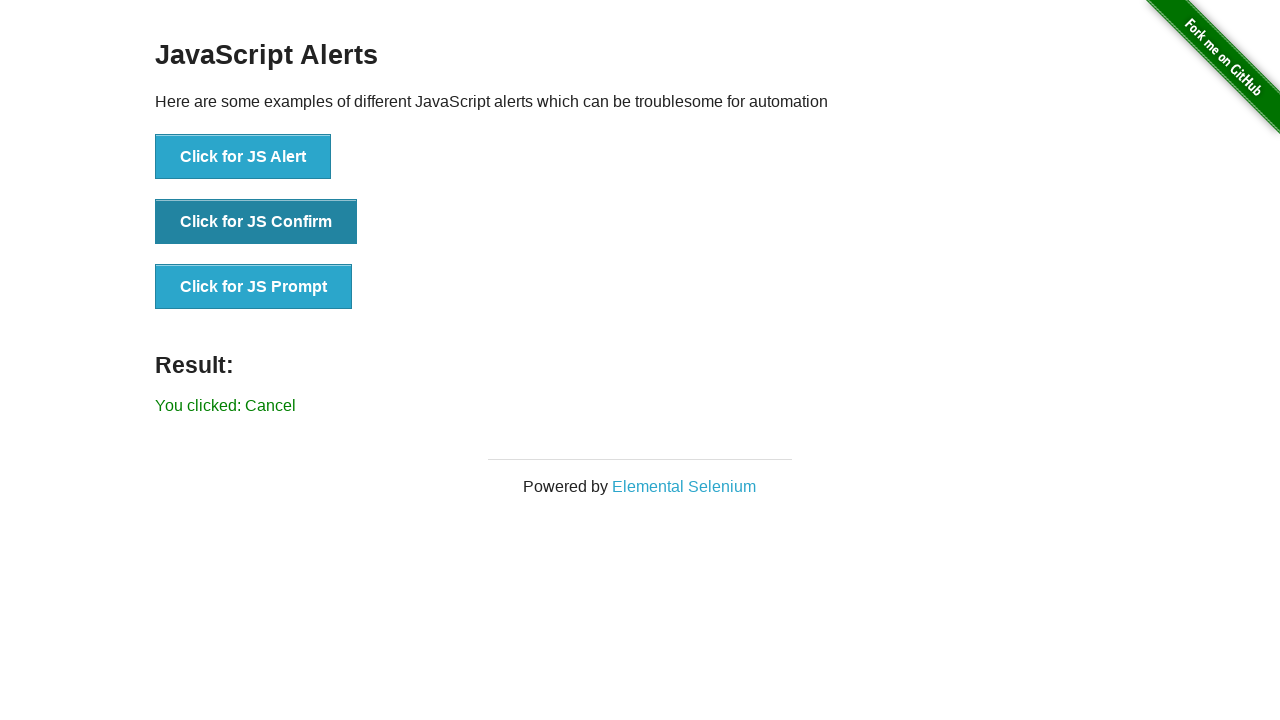

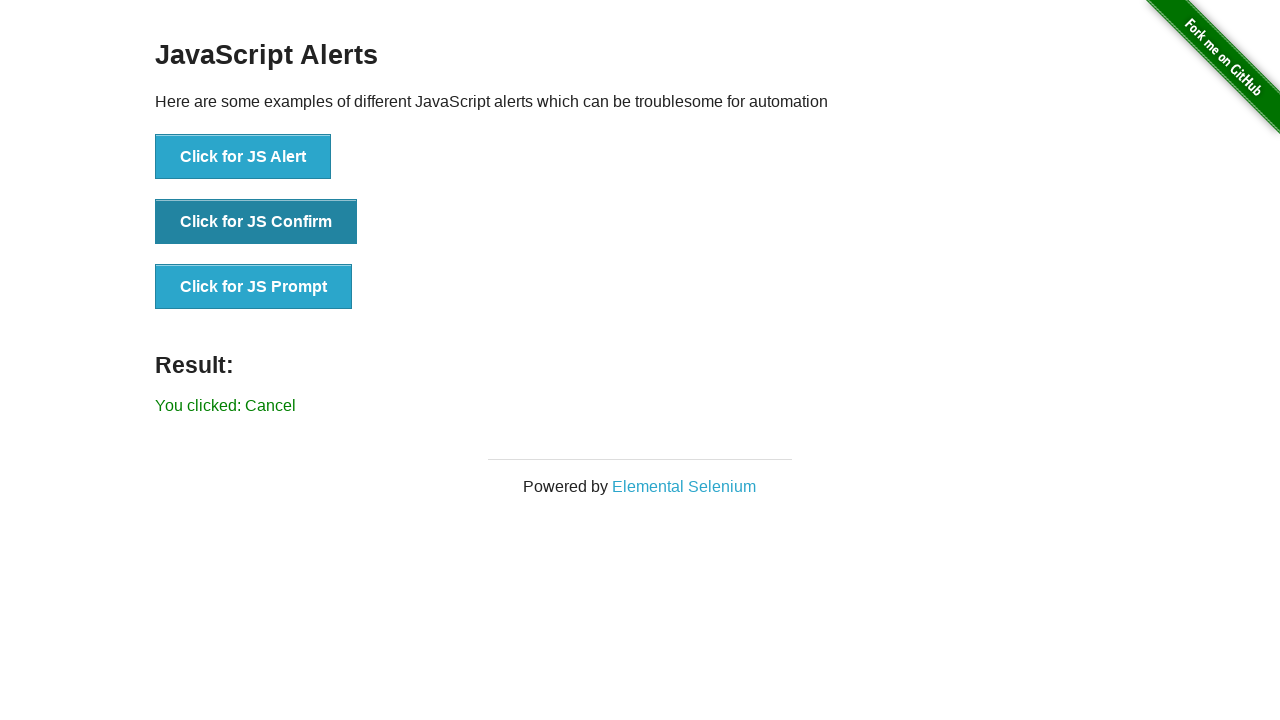